Tests keyboard input events by sending individual key presses and keyboard shortcuts (Ctrl+A and Ctrl+C) on an input events training page

Starting URL: https://v1.training-support.net/selenium/input-events

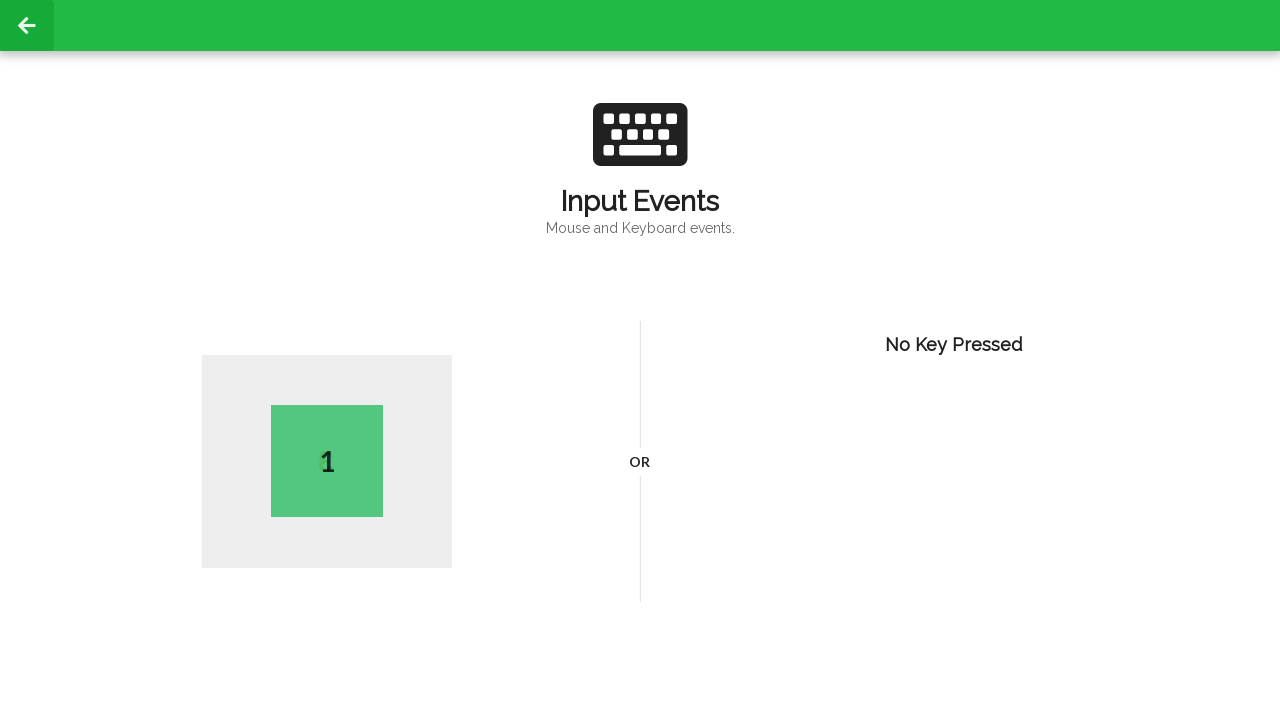

Navigated to input events training page
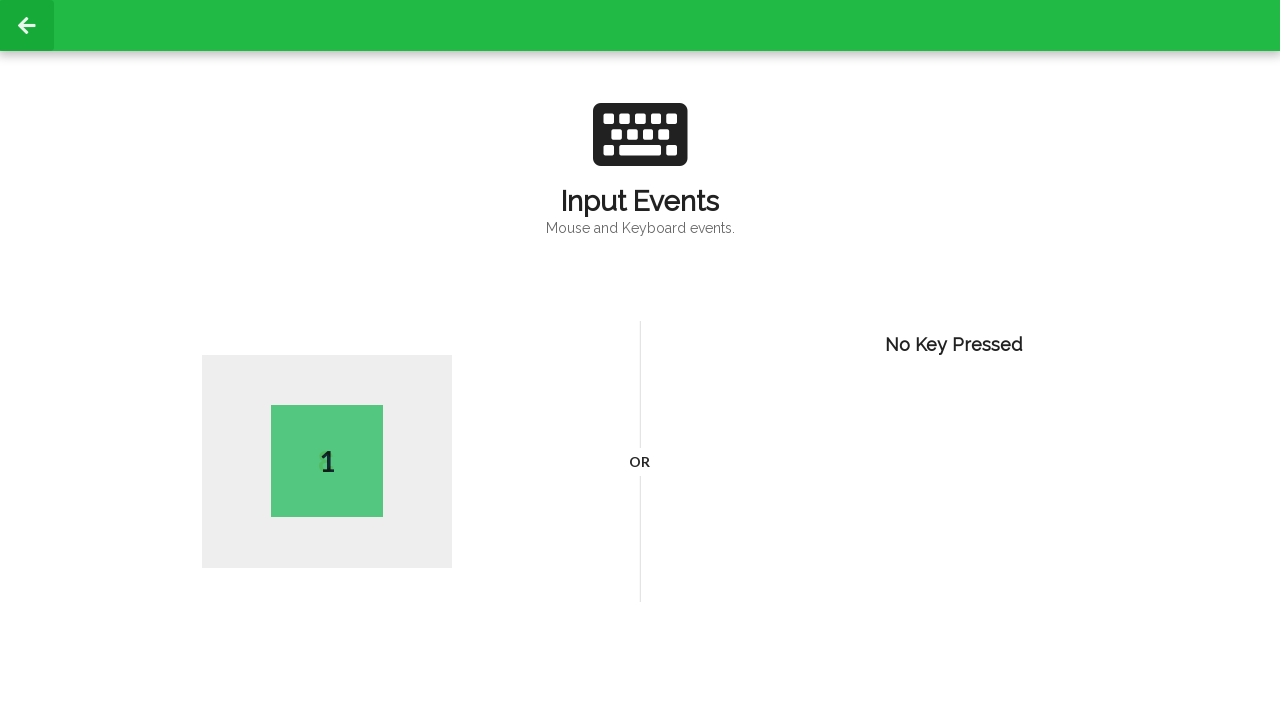

Pressed key 'C'
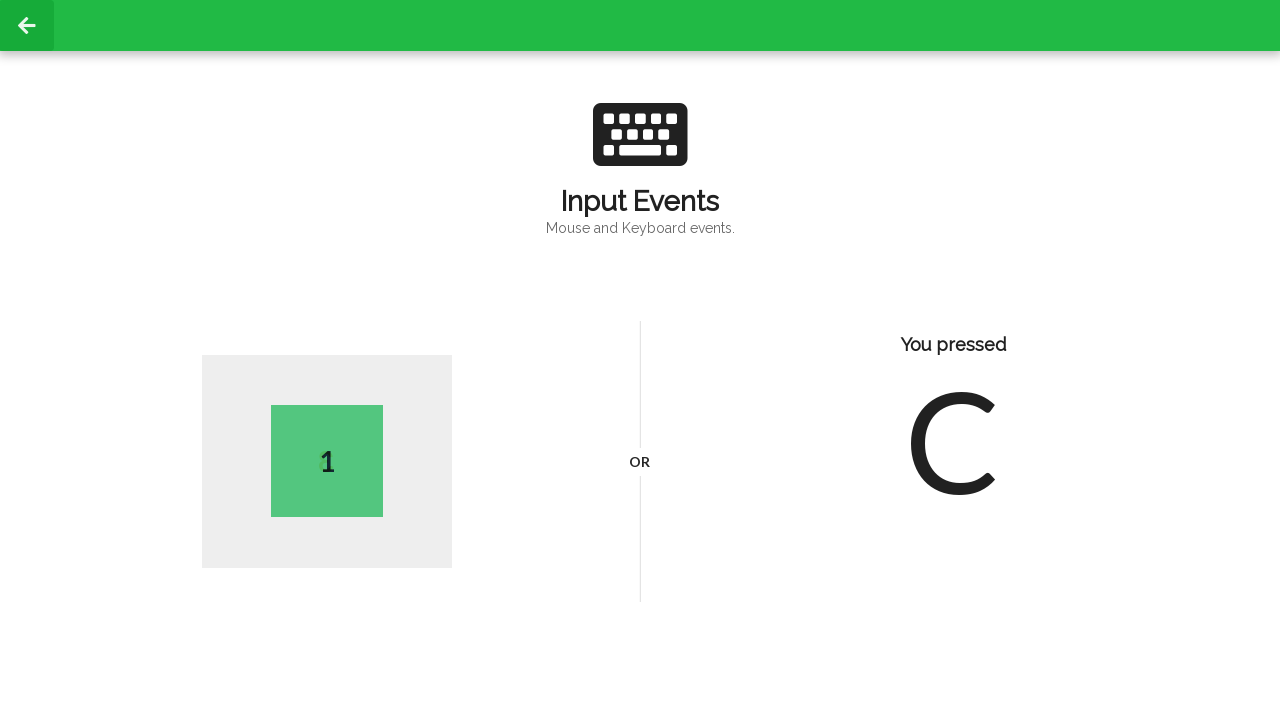

Pressed Control key down
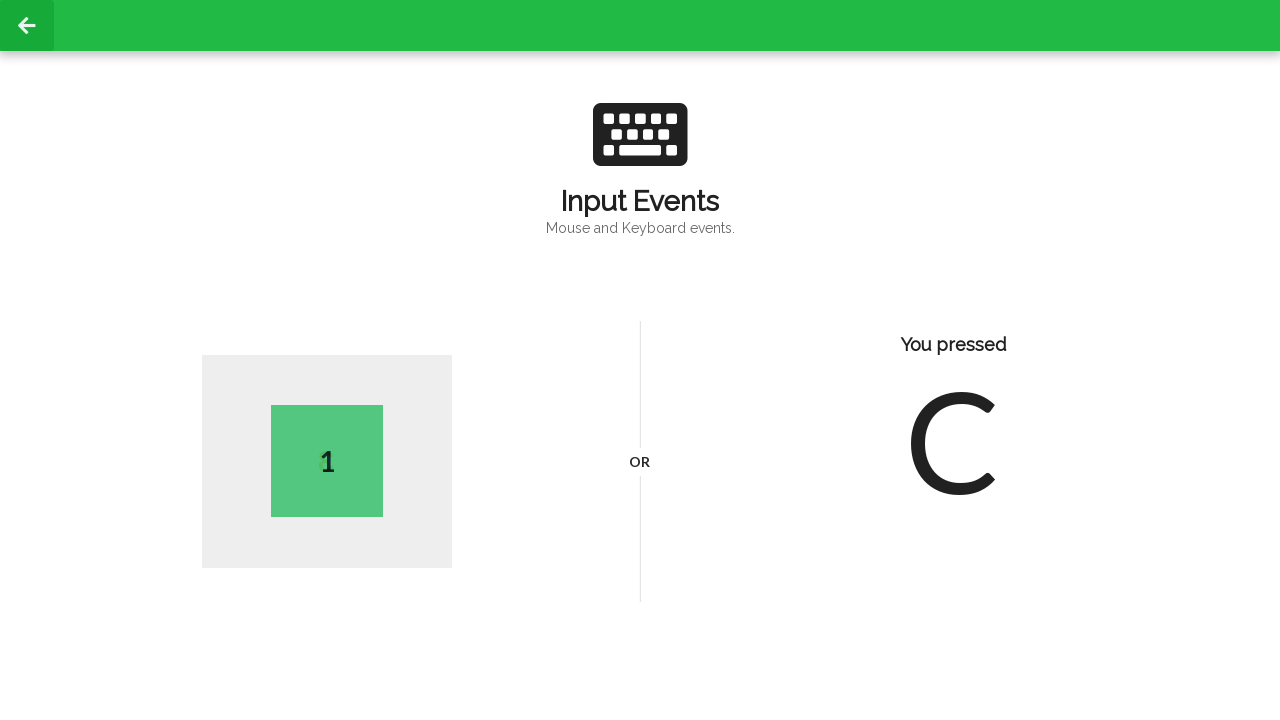

Pressed 'a' key (Ctrl+A select all)
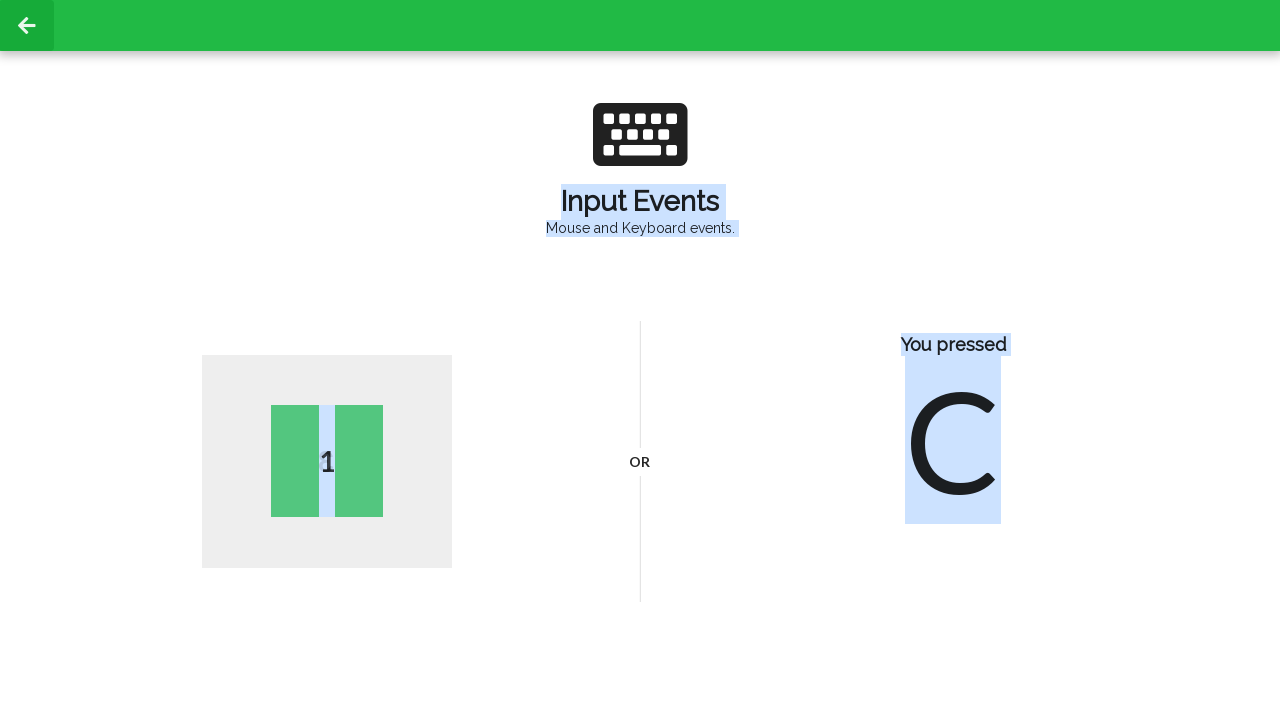

Pressed 'c' key (Ctrl+C copy)
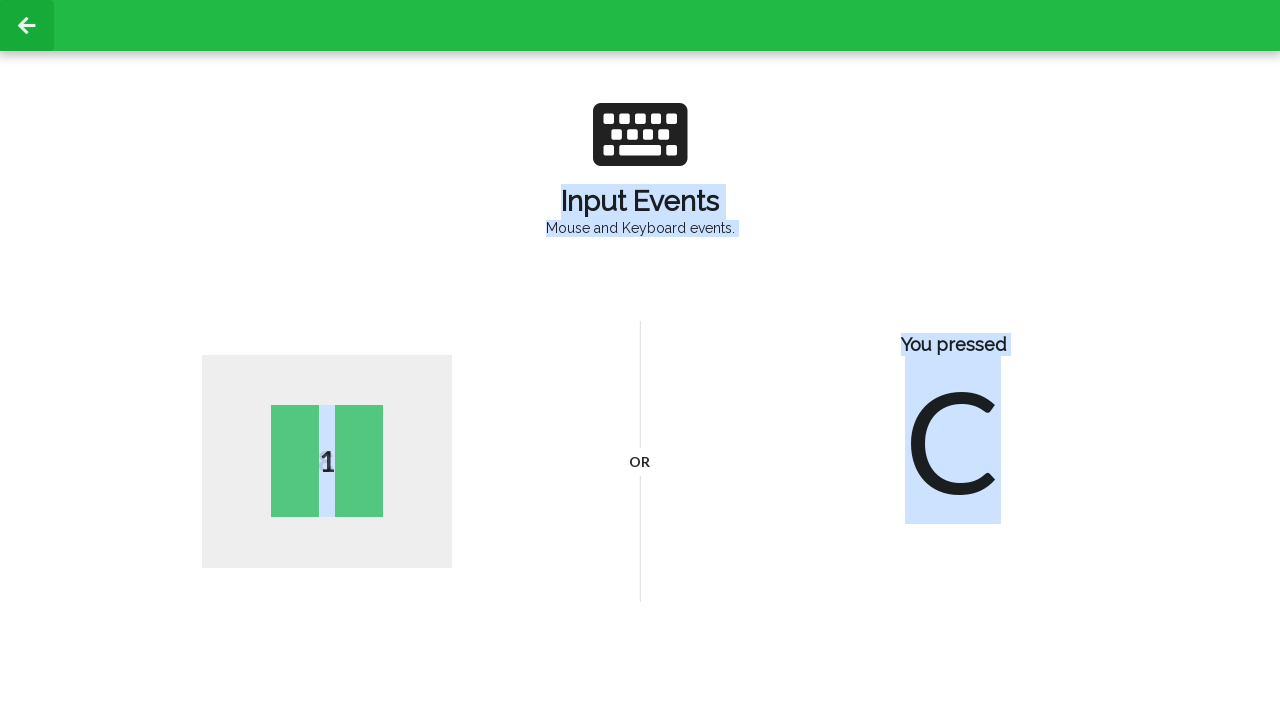

Released Control key
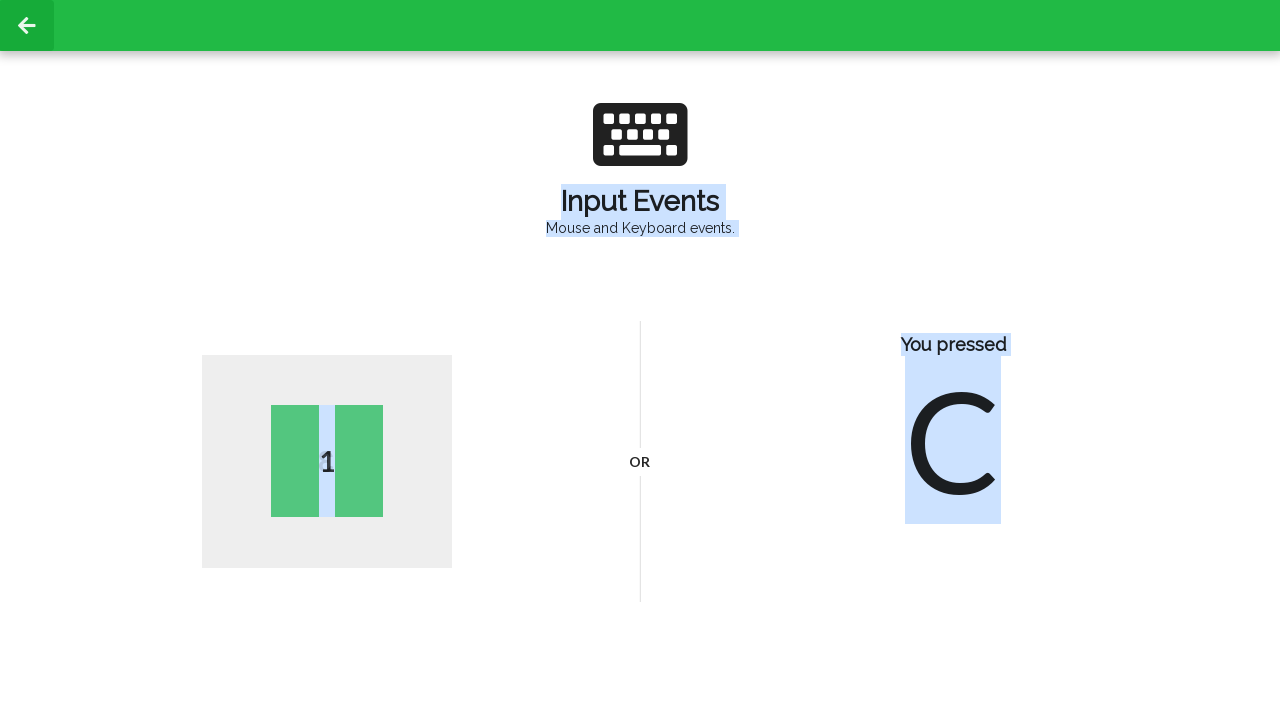

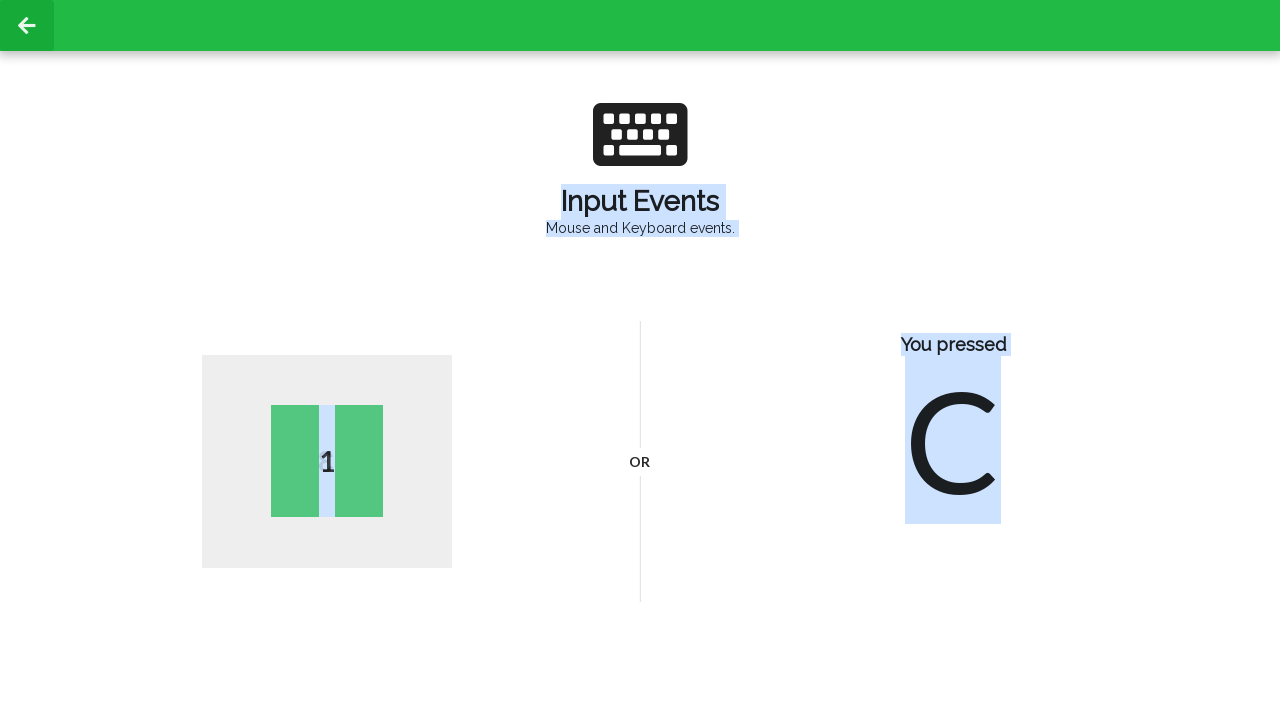